Tests form submission by filling various form fields including text inputs, password, textarea, and dropdown selection, then submitting the form and verifying success

Starting URL: https://www.selenium.dev/selenium/web/web-form.html

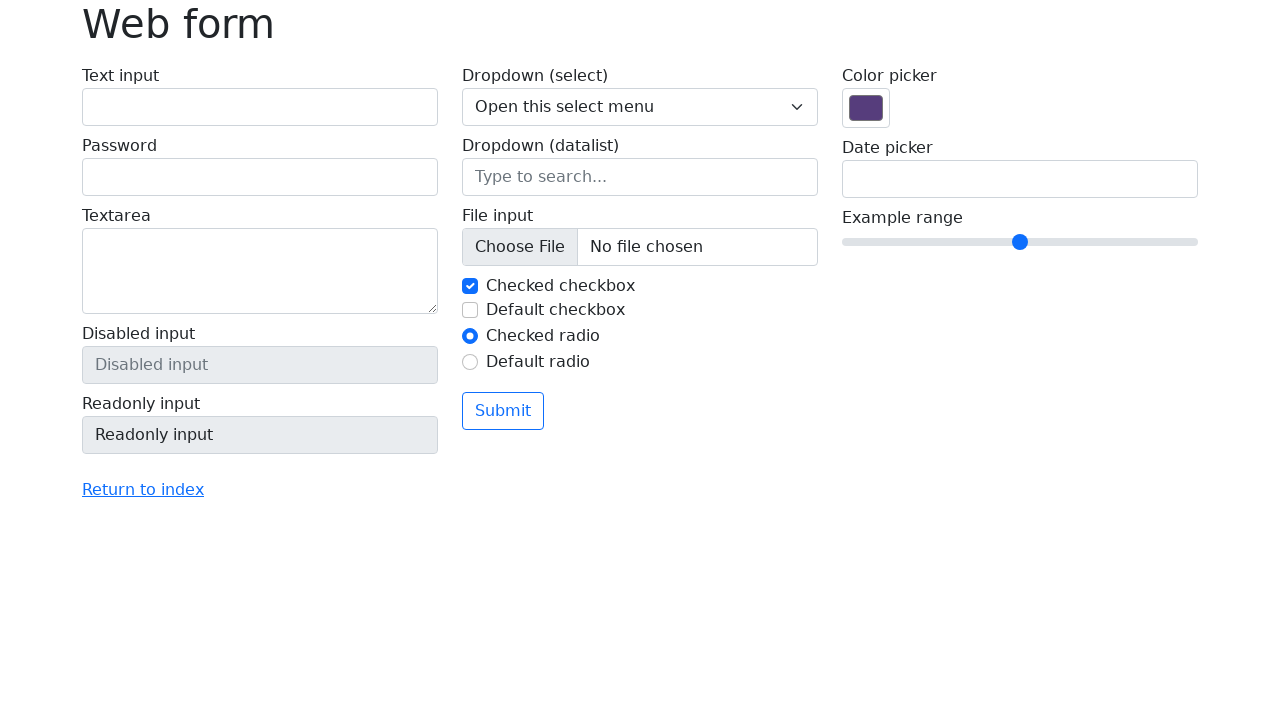

Filled text input field with 'Test User' on #my-text-id
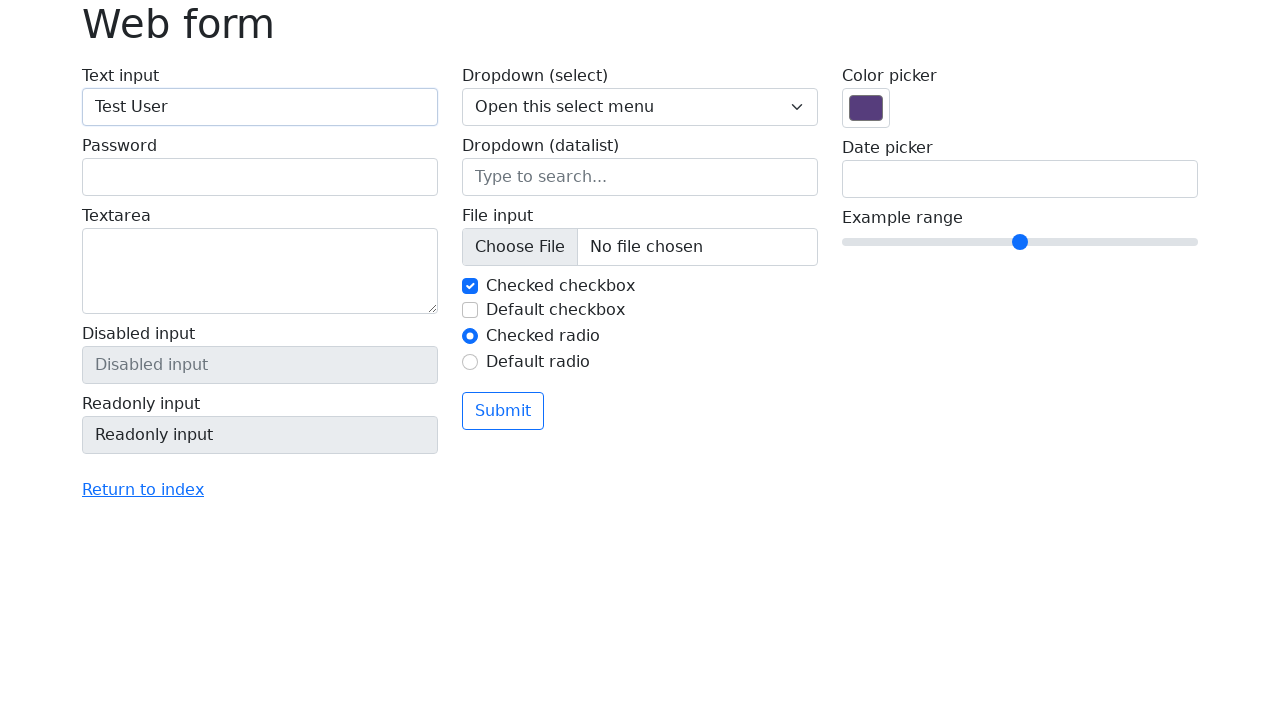

Filled password field with 'password123' on input[name='my-password']
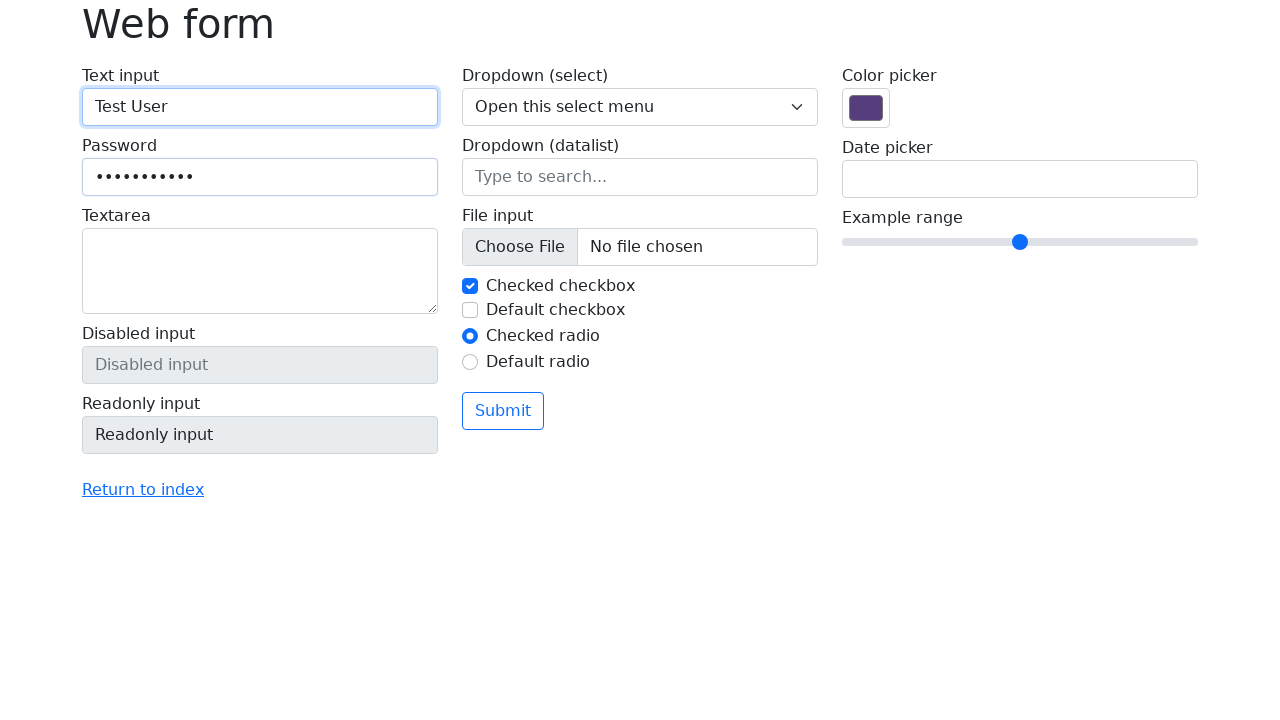

Filled textarea with 'This is a test message' on textarea[name='my-textarea']
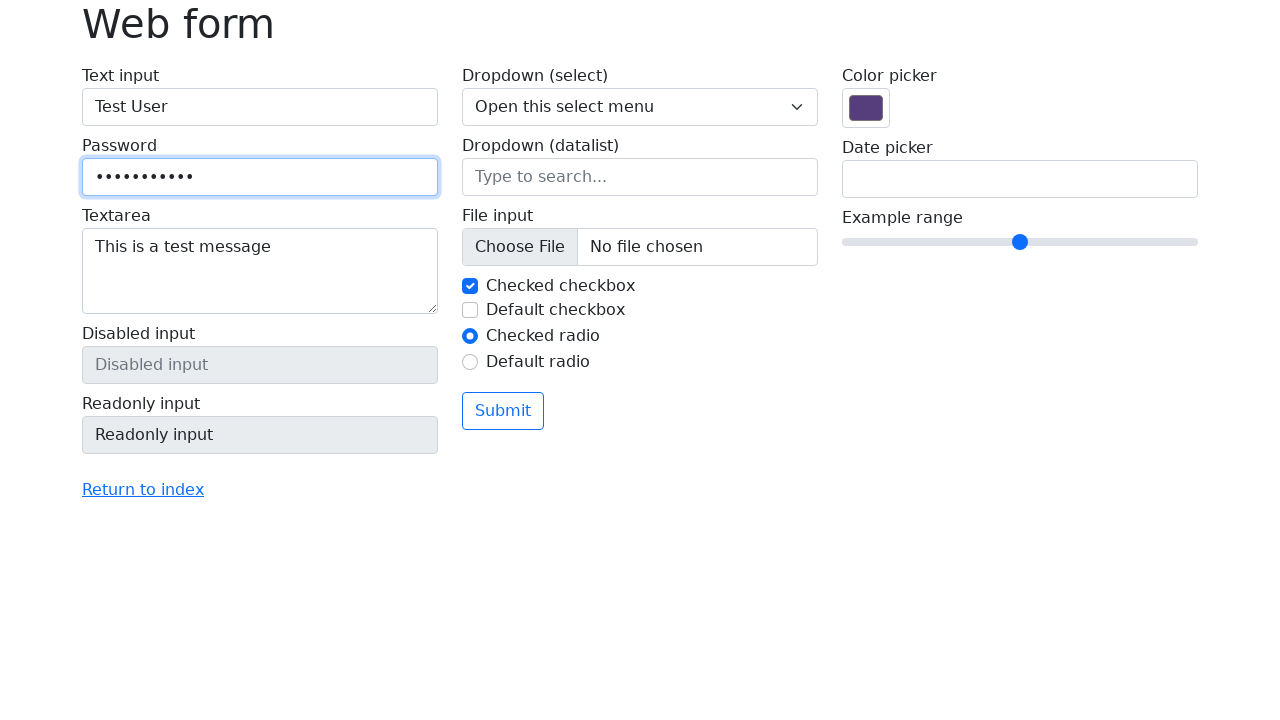

Selected 'Two' from dropdown menu on select[name='my-select']
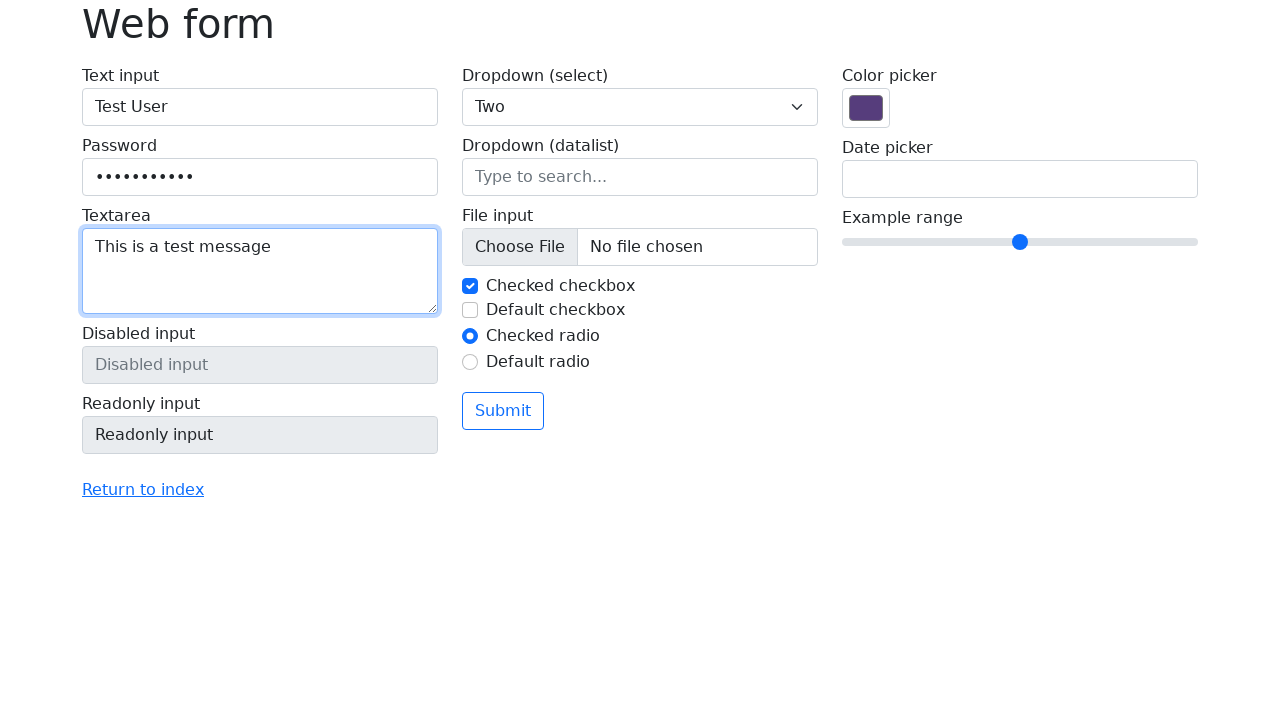

Clicked submit button to submit form at (503, 411) on button[type='submit']
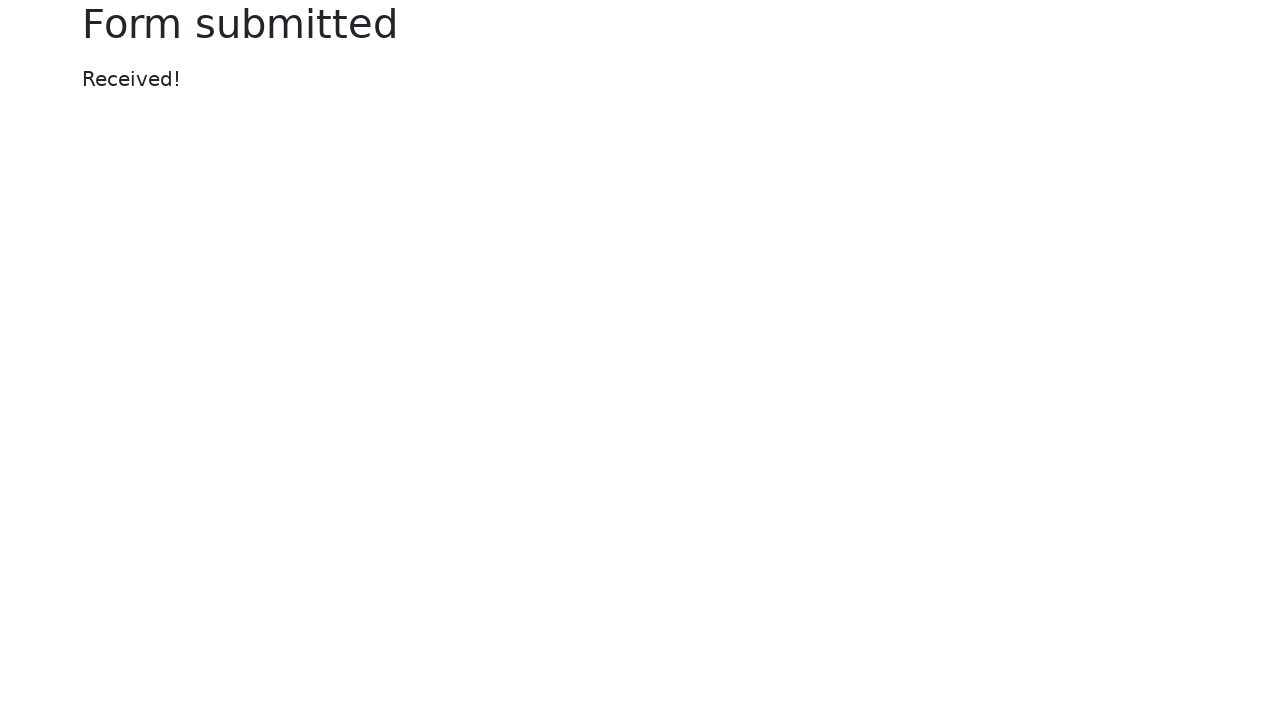

Form submission successful - success message appeared
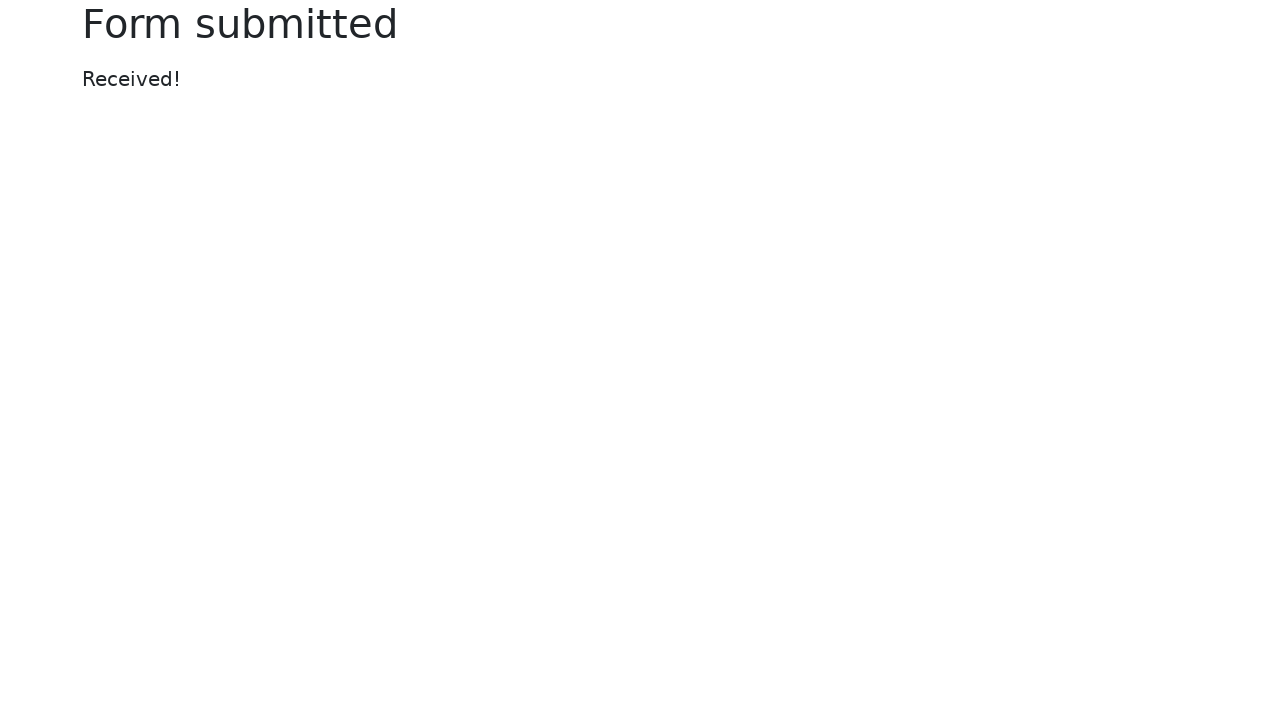

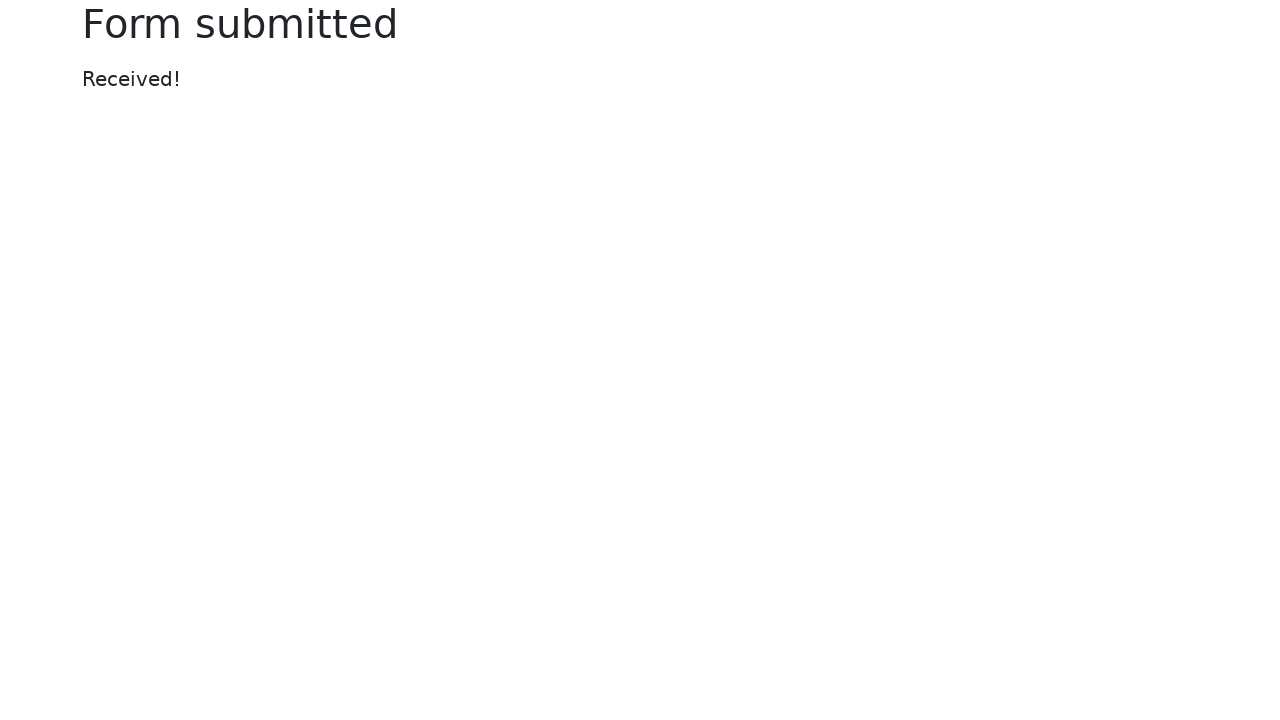